Tests drag and drop functionality by dragging a draggable element into a droppable area within an iframe

Starting URL: https://jqueryui.com/droppable/

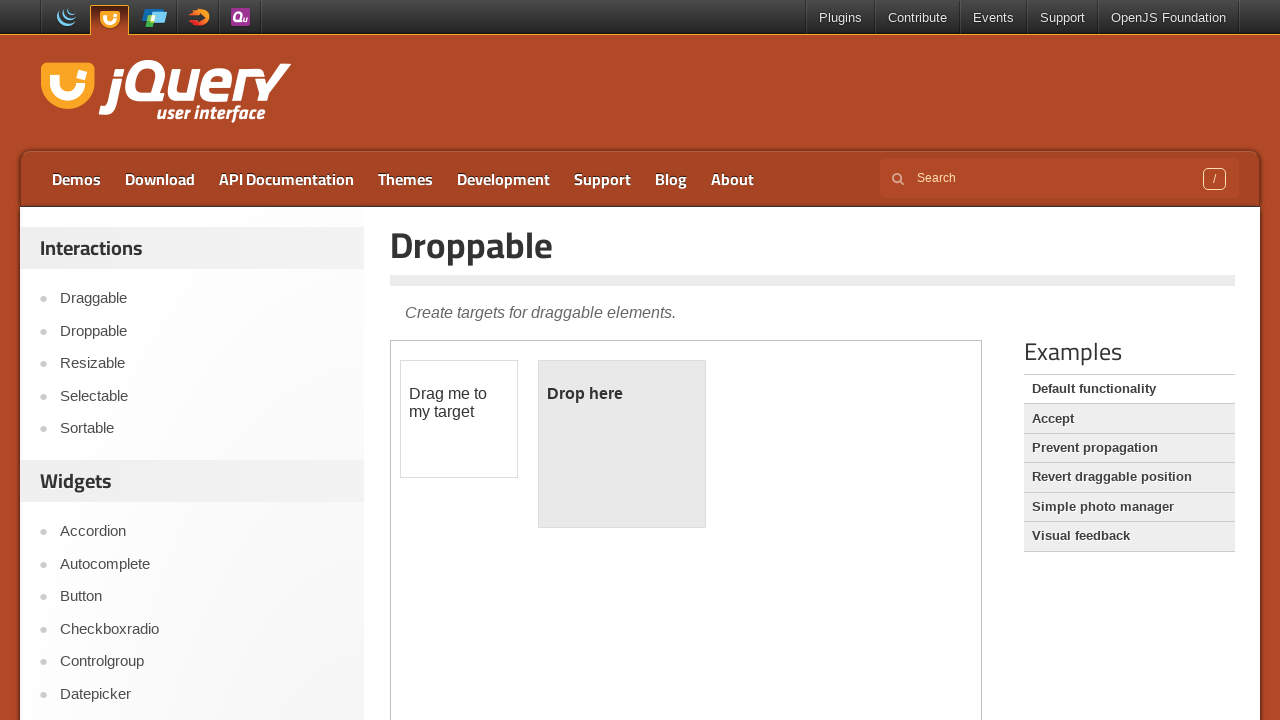

Located the iframe containing drag and drop demo
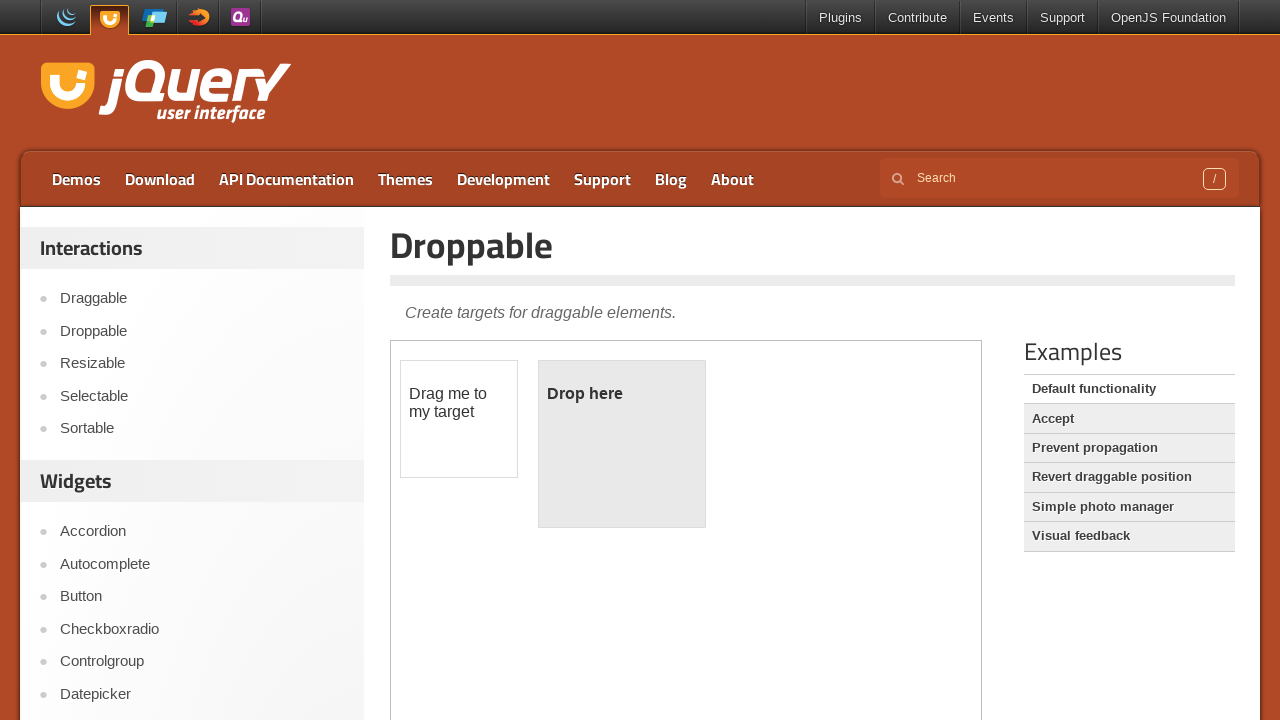

Located the draggable element
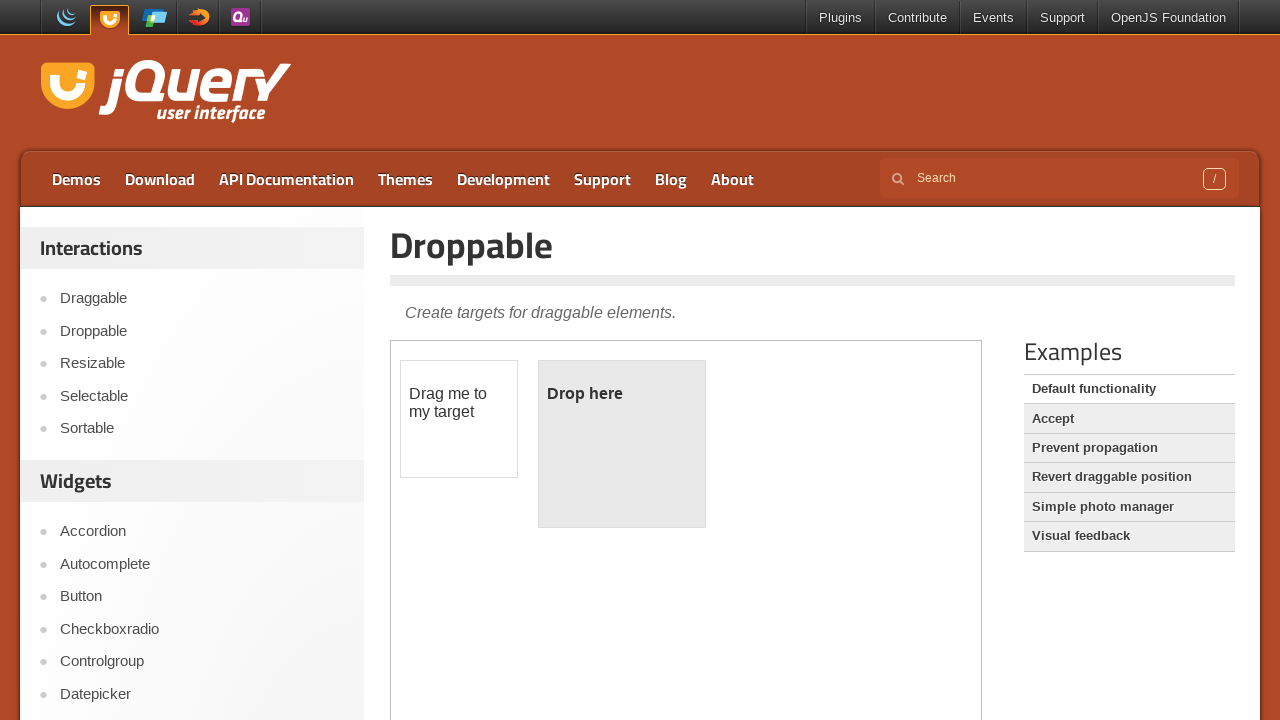

Located the droppable element
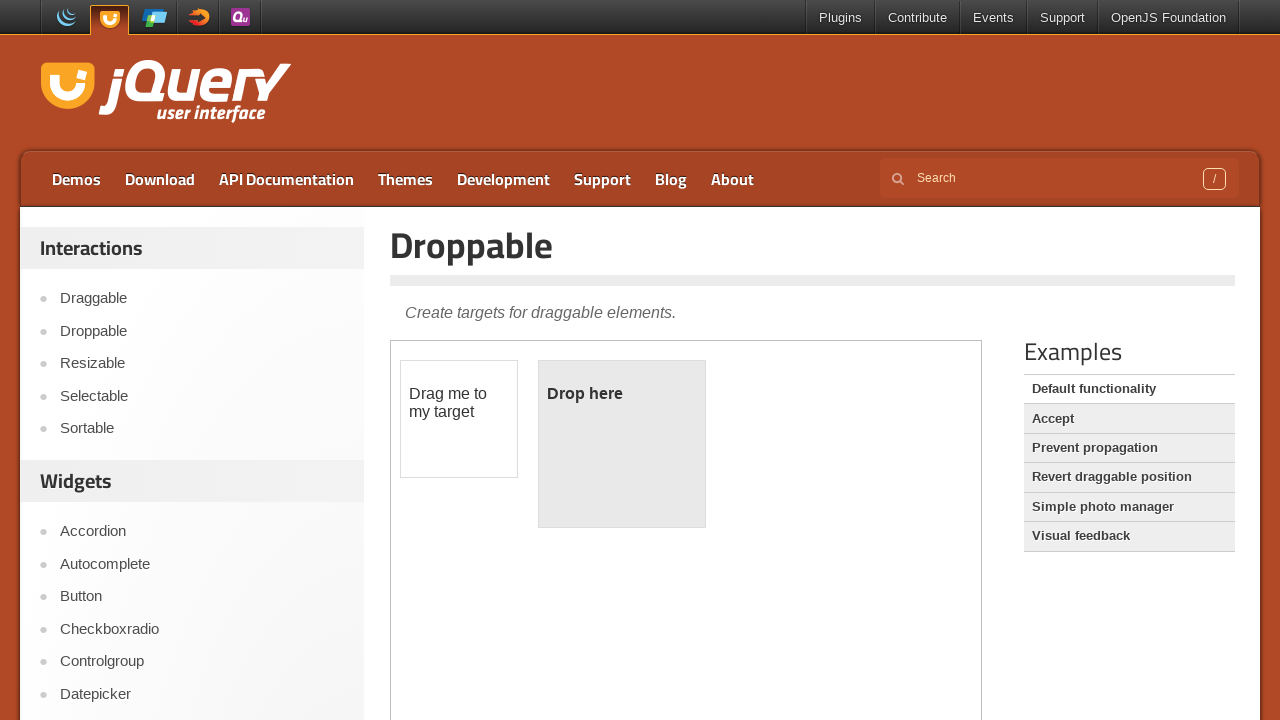

Dragged the draggable element into the droppable area at (622, 444)
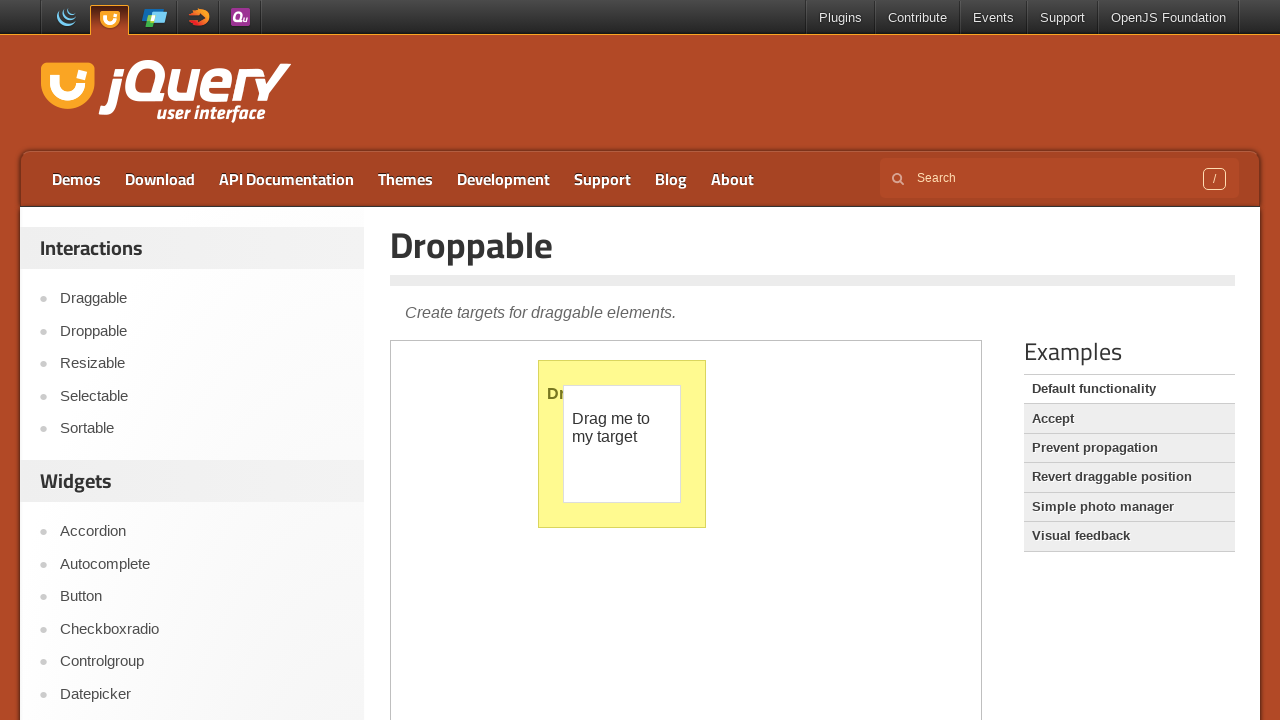

Waited 2 seconds for drag and drop action to complete
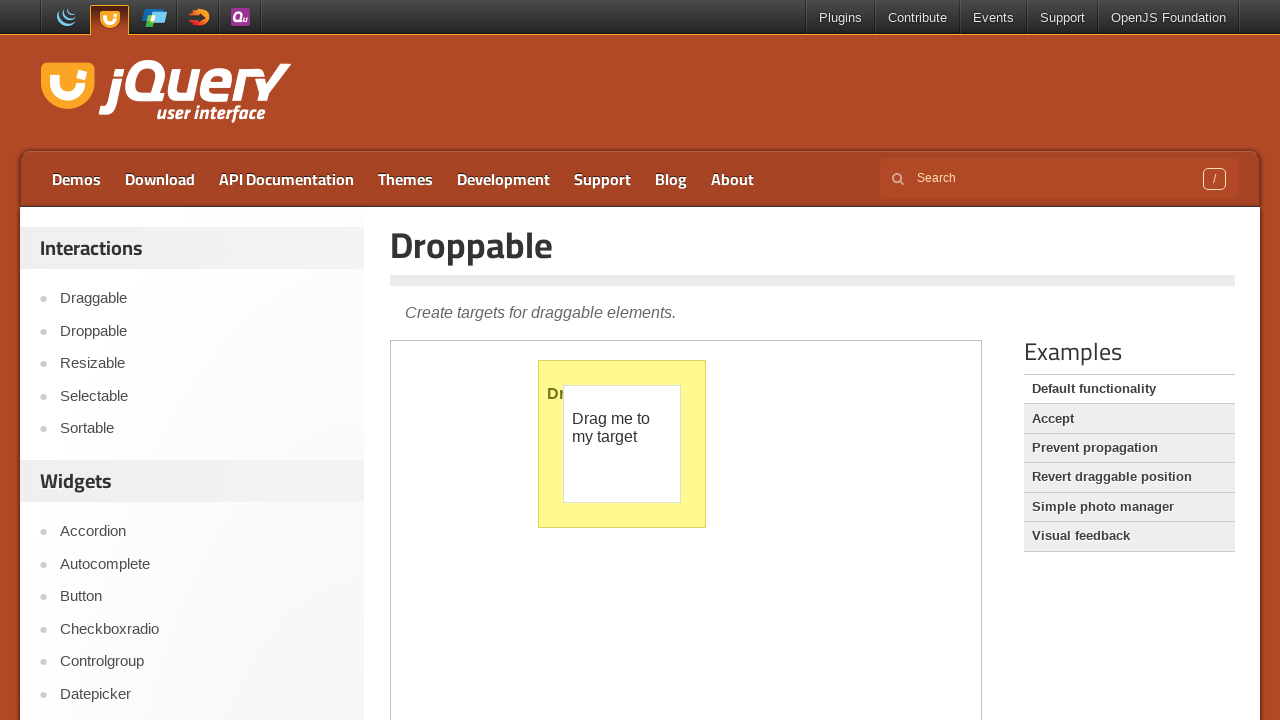

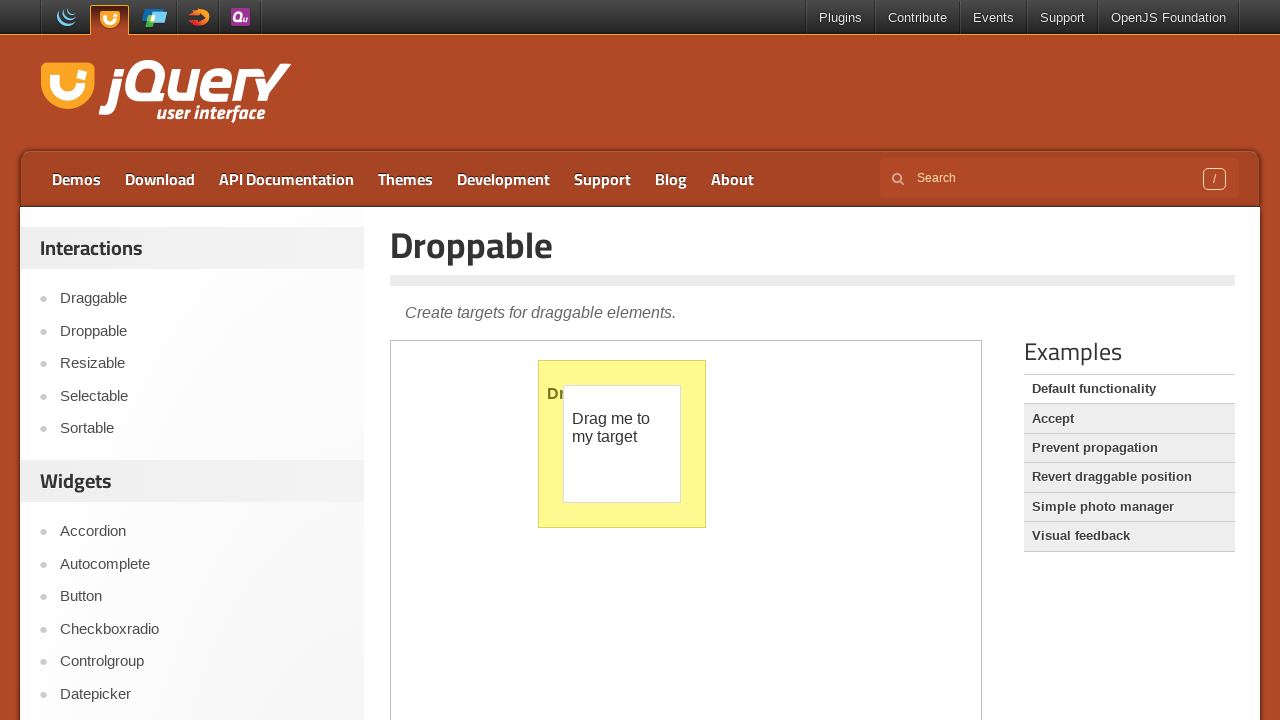